Tests file upload functionality by uploading a file through the file input element and verifying the upload success message

Starting URL: http://the-internet.herokuapp.com/upload

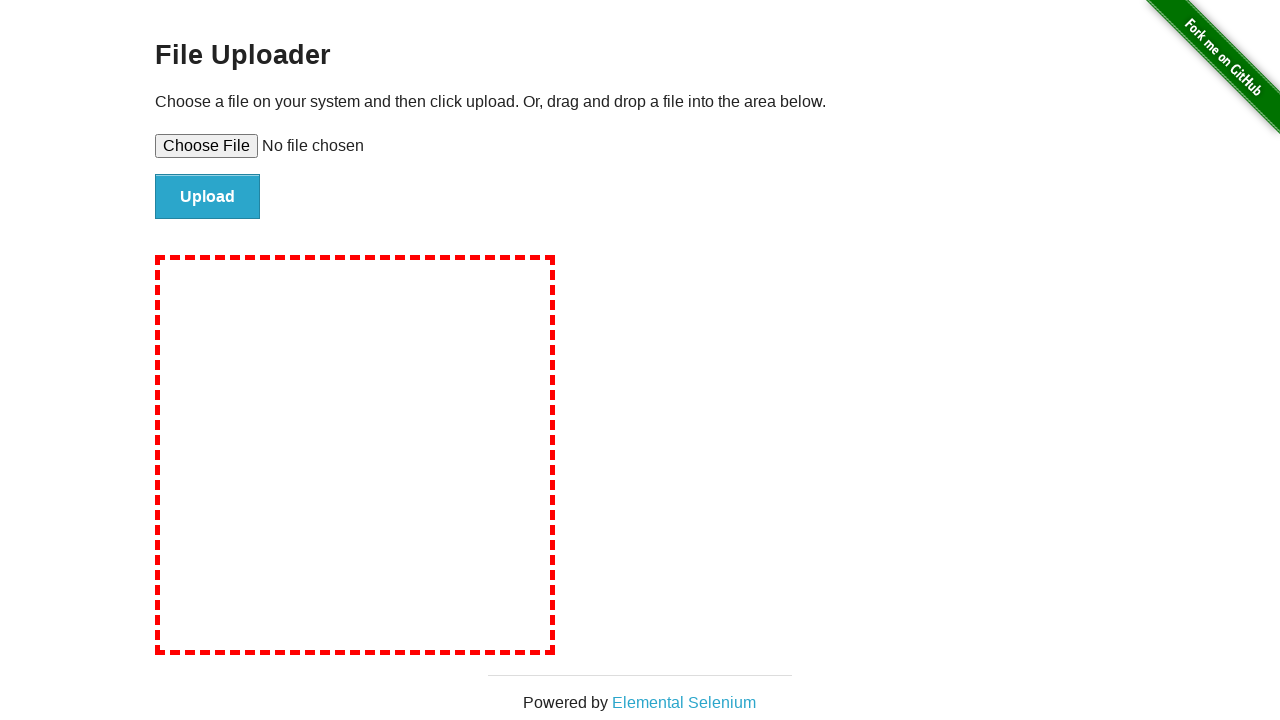

Created temporary test file for upload
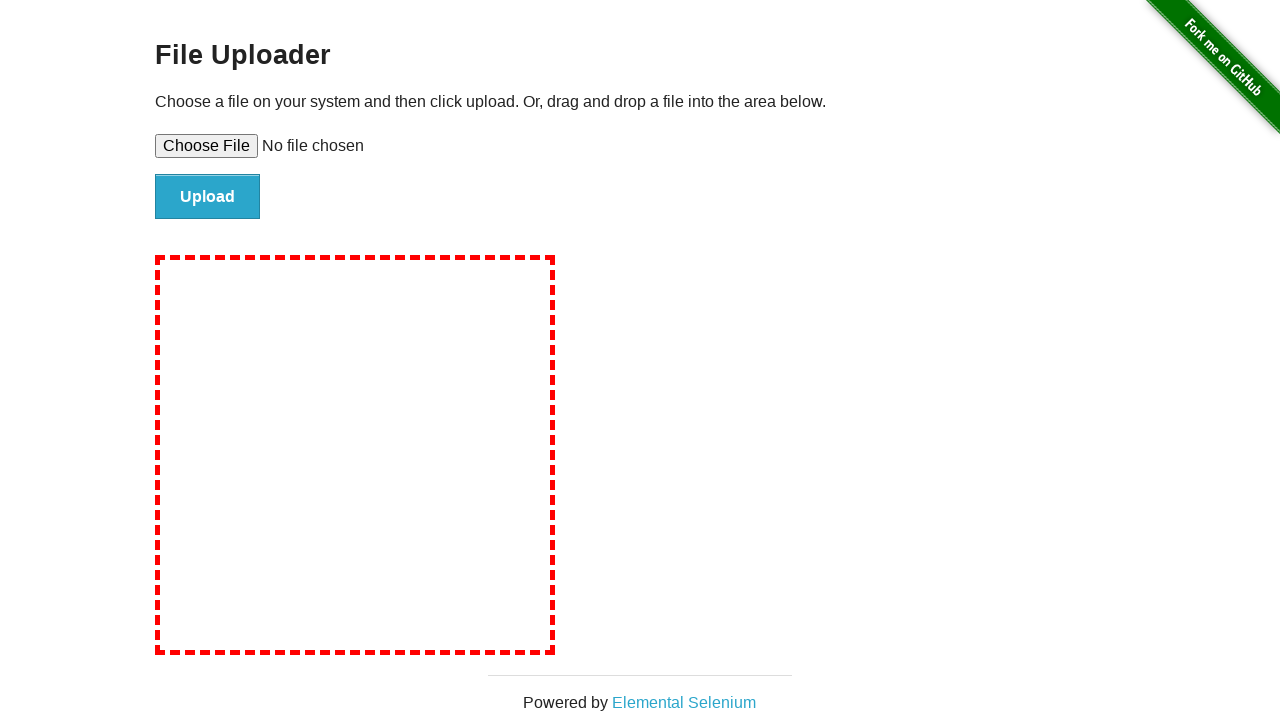

Set file input with temporary test file
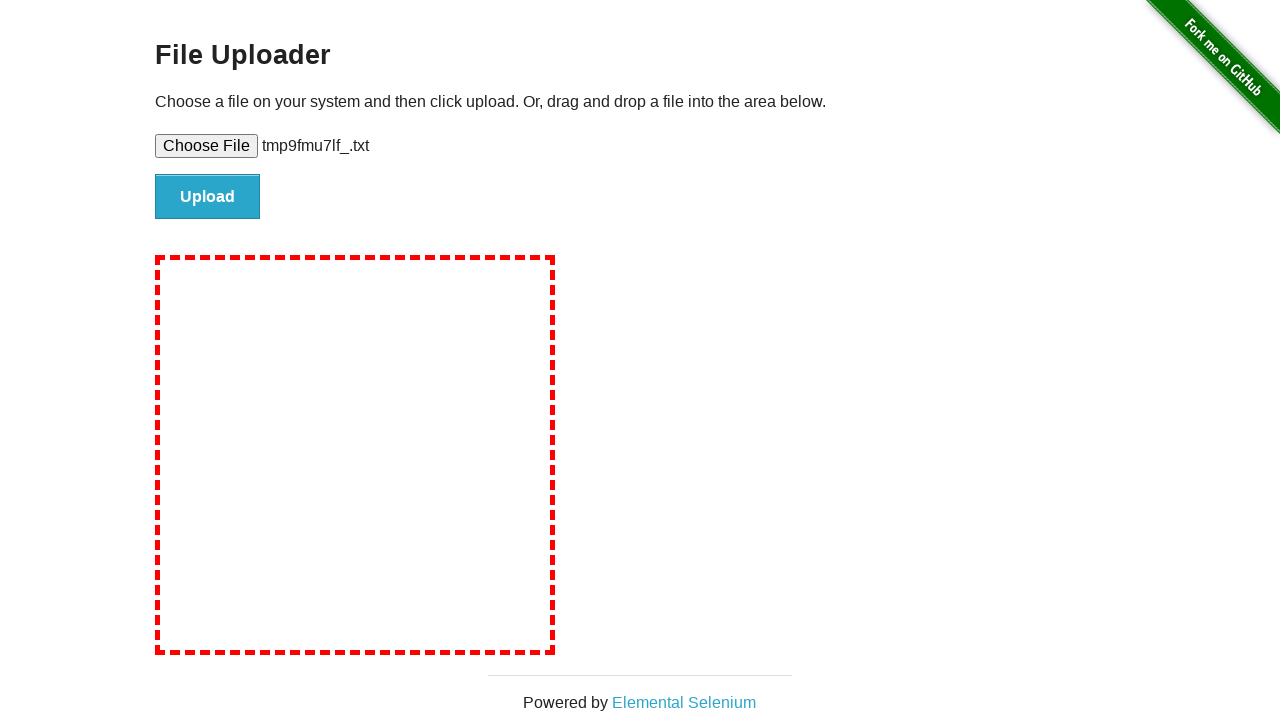

Clicked file submit button at (208, 197) on #file-submit
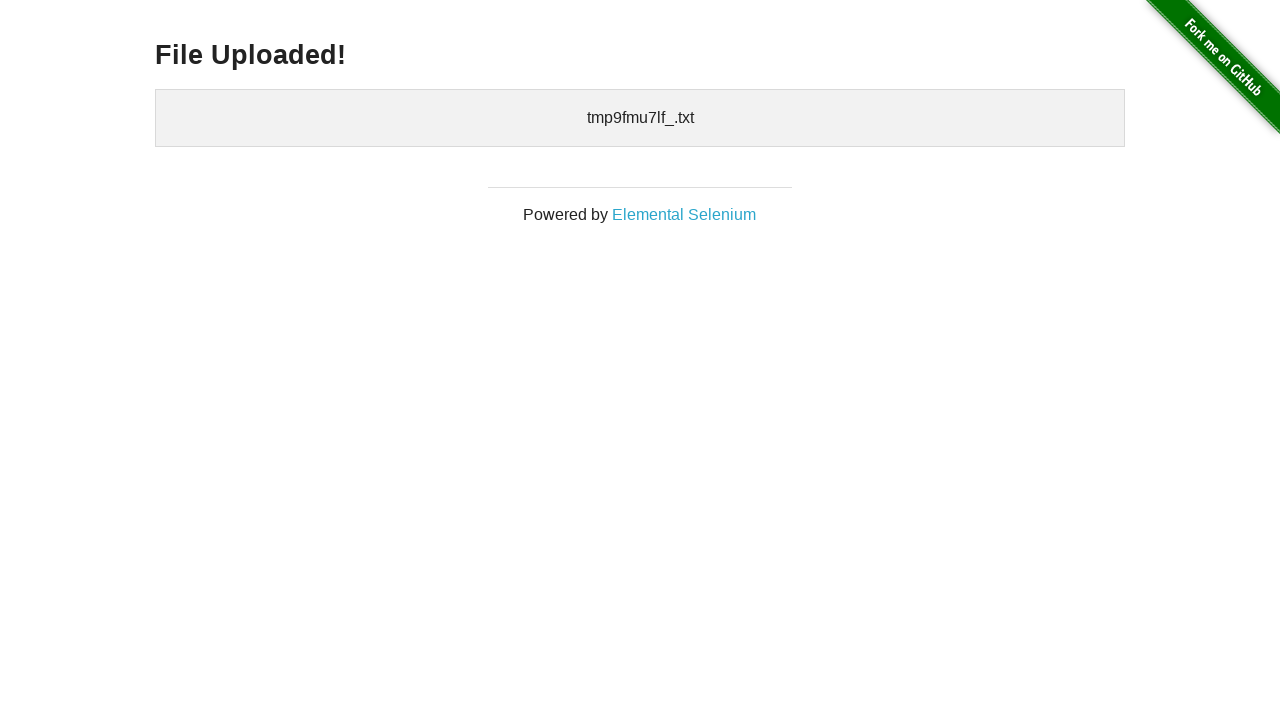

Upload success message verified - uploaded files section appeared
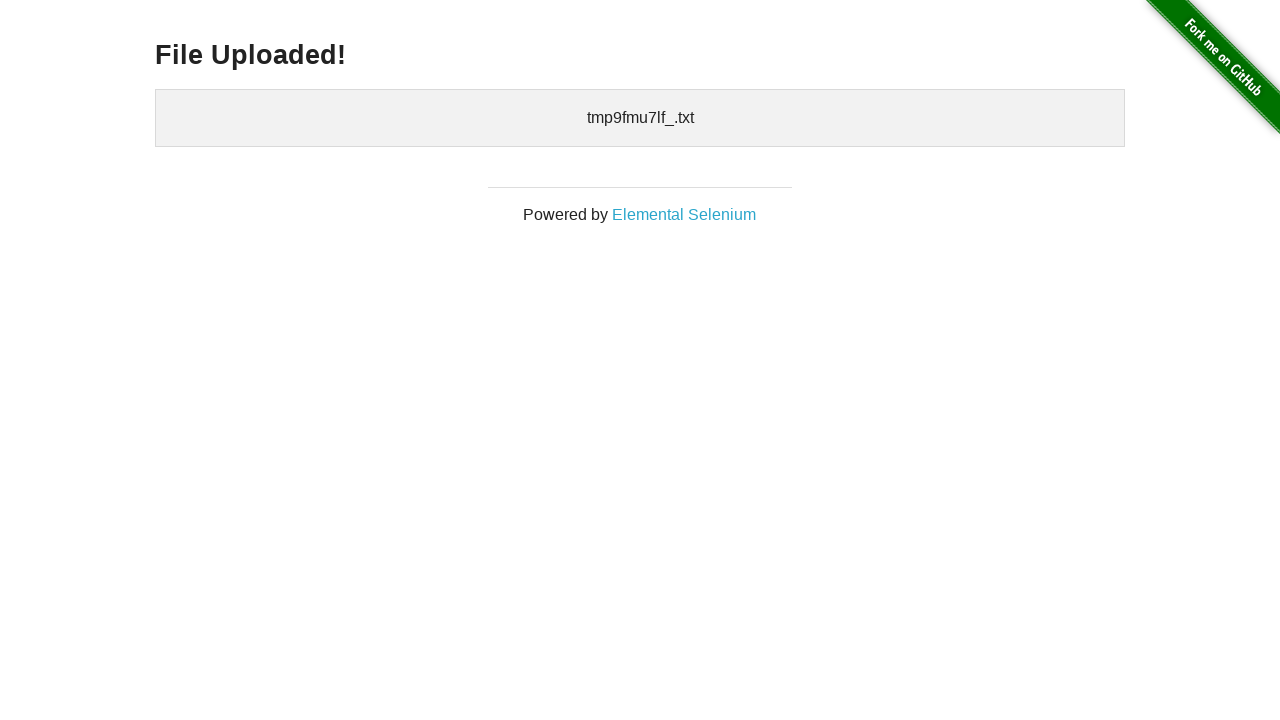

Cleaned up temporary file
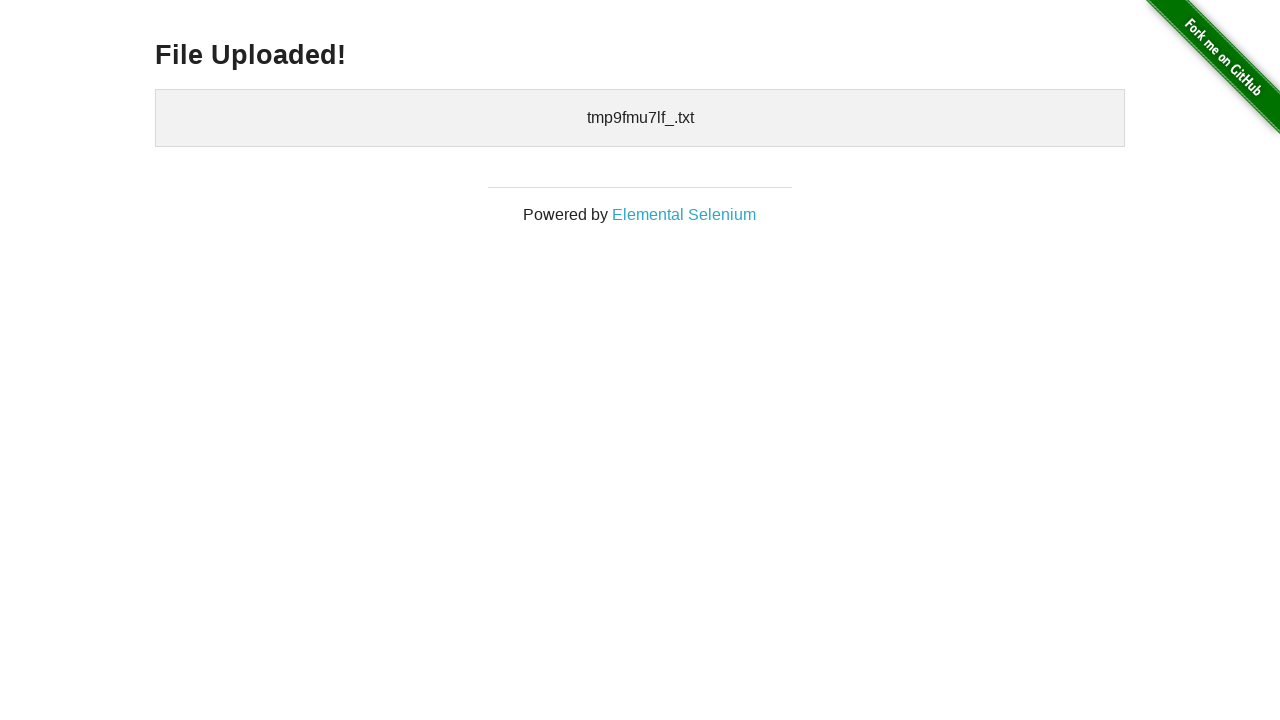

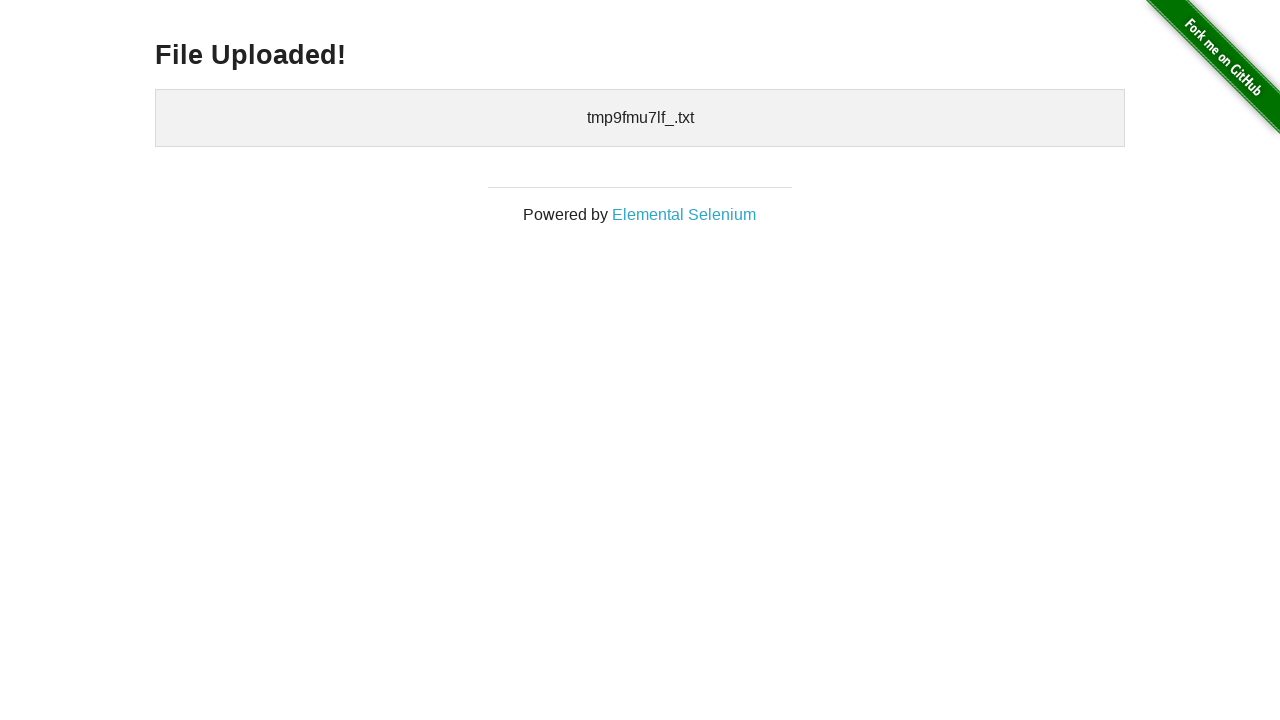